Tests the text input functionality by entering a new button name and clicking to update the button text

Starting URL: http://uitestingplayground.com/textinput

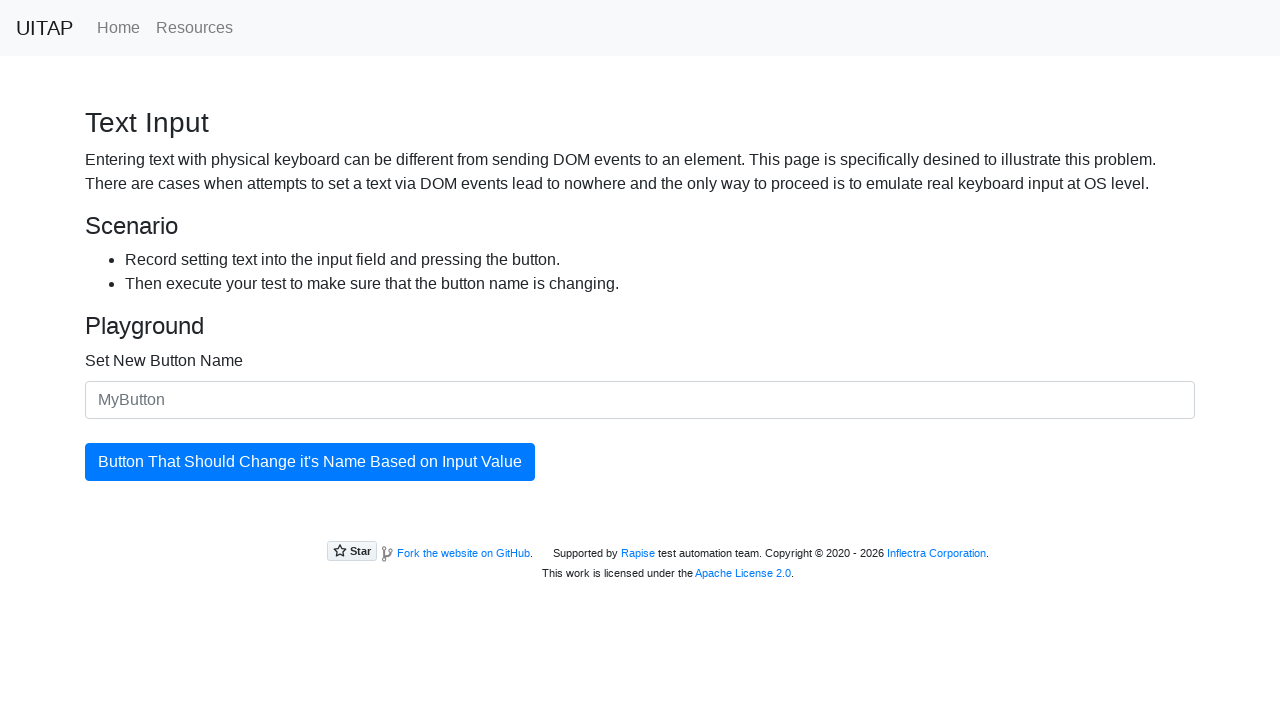

Filled text input field with 'SkyPro' as new button name on #newButtonName
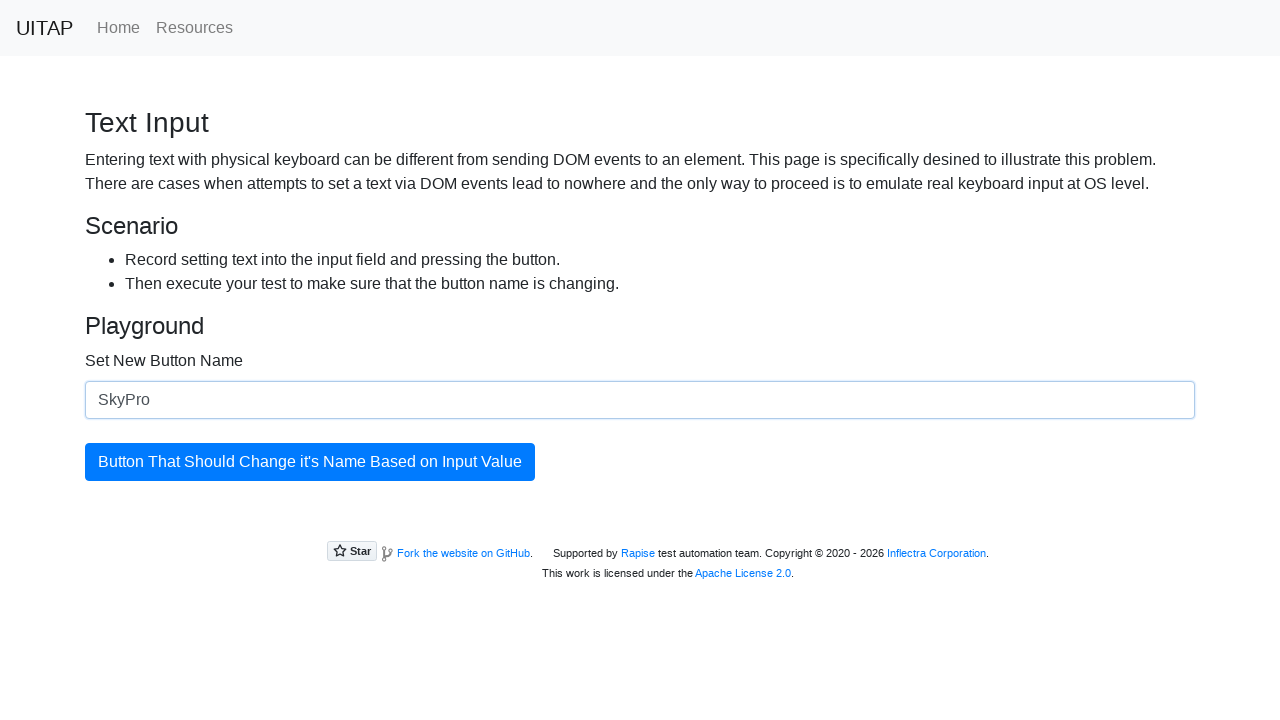

Clicked the button to update its text at (310, 462) on #updatingButton
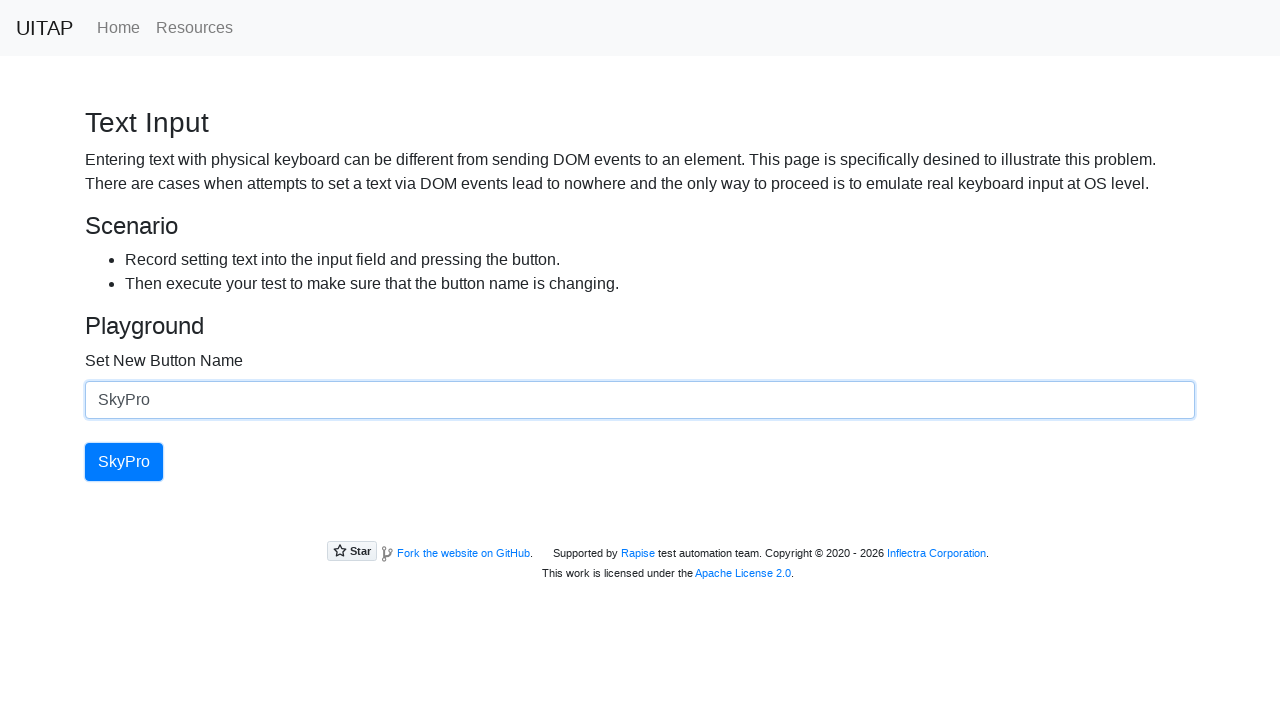

Verified button text was successfully updated to 'SkyPro'
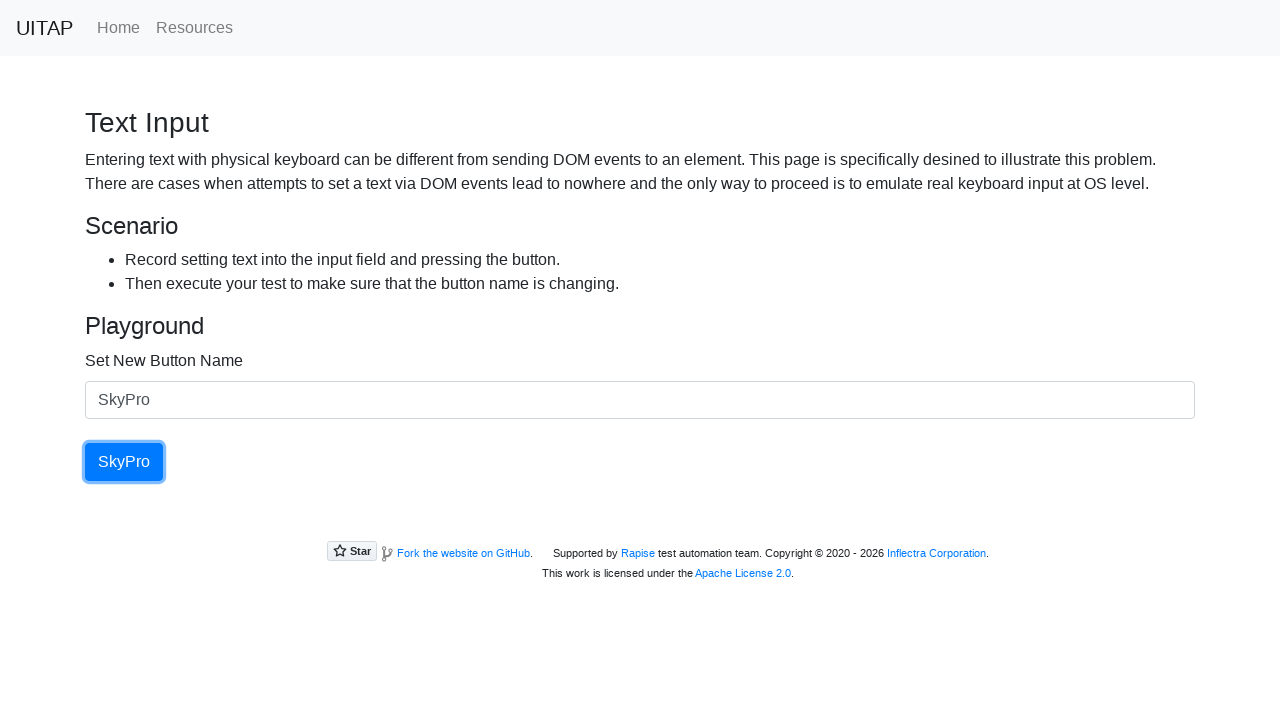

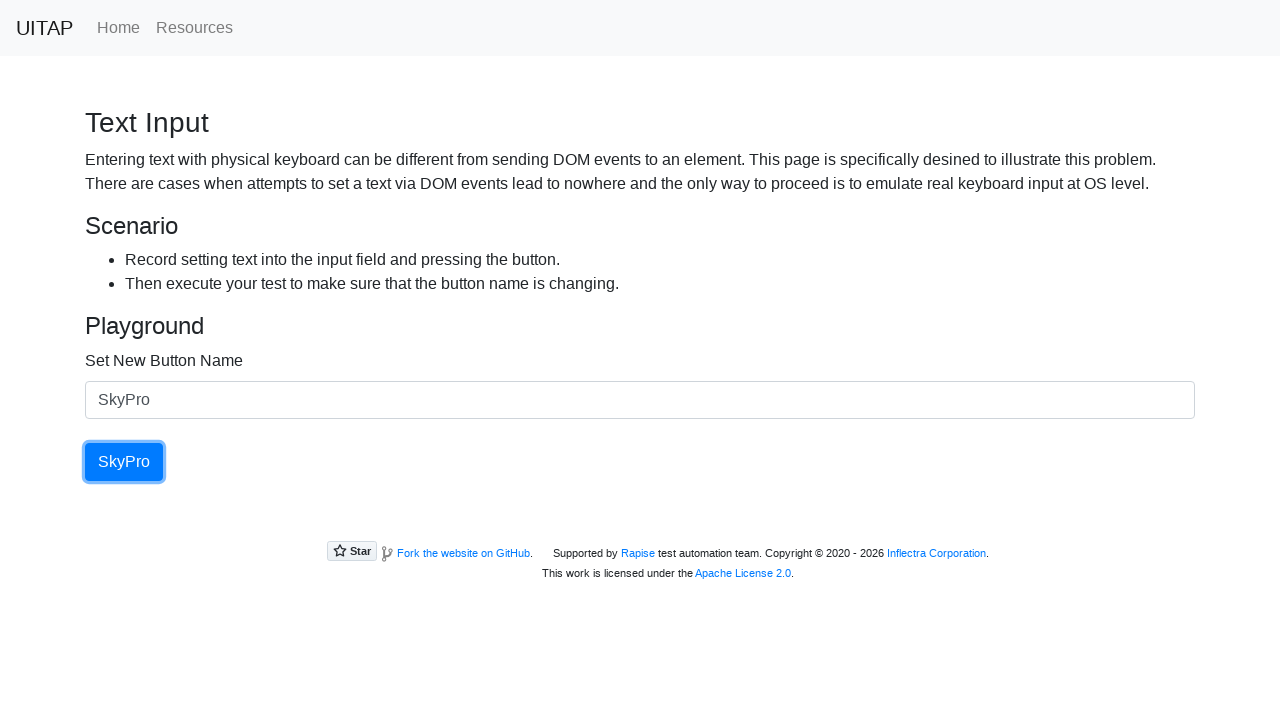